Navigates to RedBus India homepage and verifies the page title matches expected bus booking site title

Starting URL: http://www.redbus.in

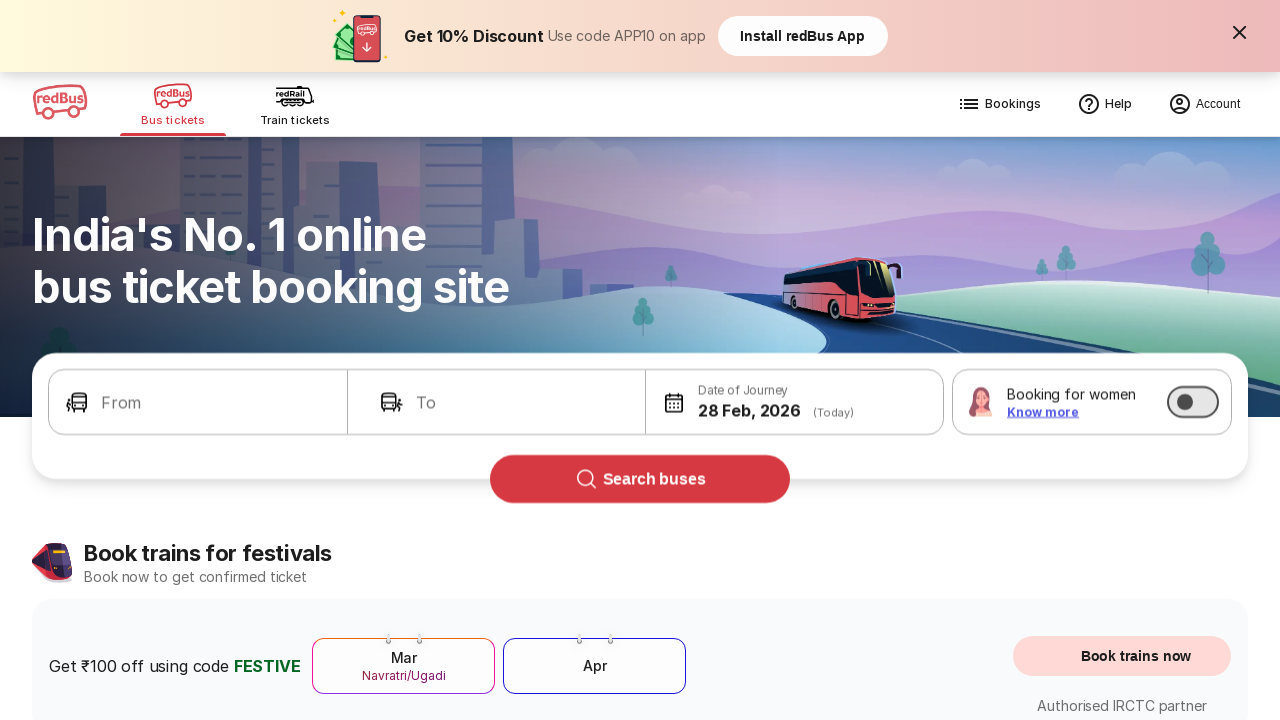

Navigated to RedBus India homepage (http://www.redbus.in)
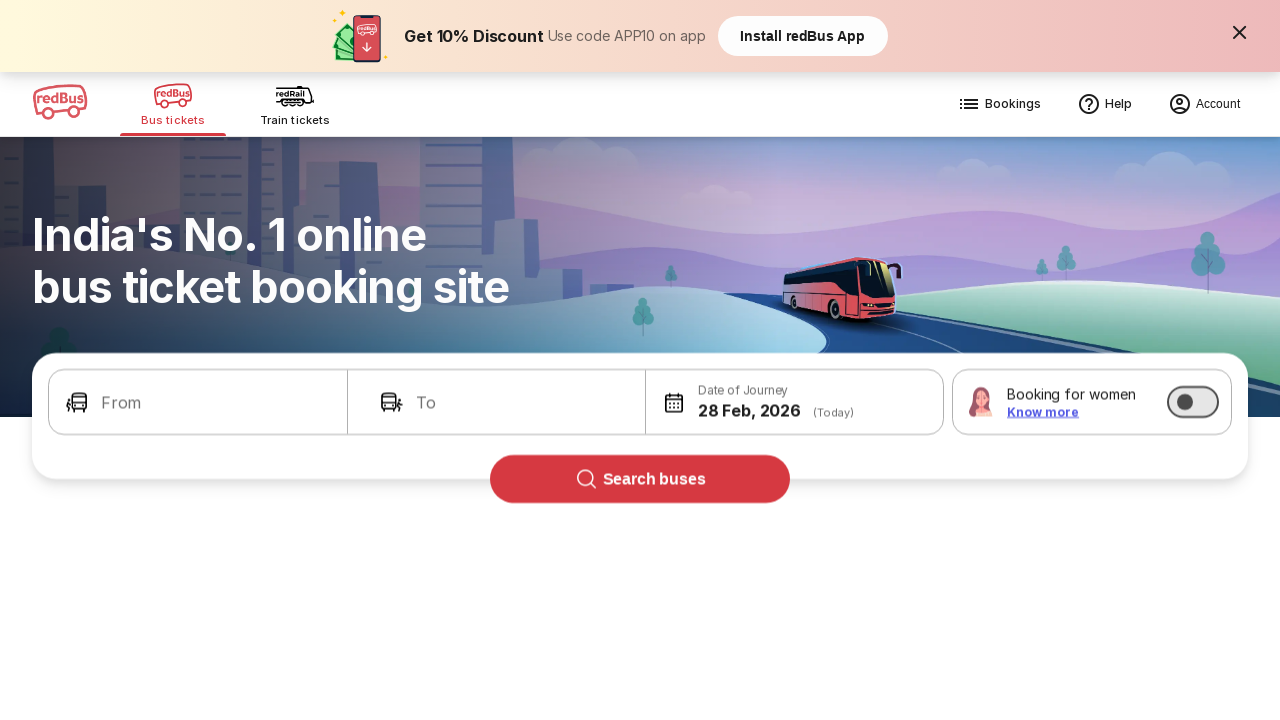

Waited for page DOM to load
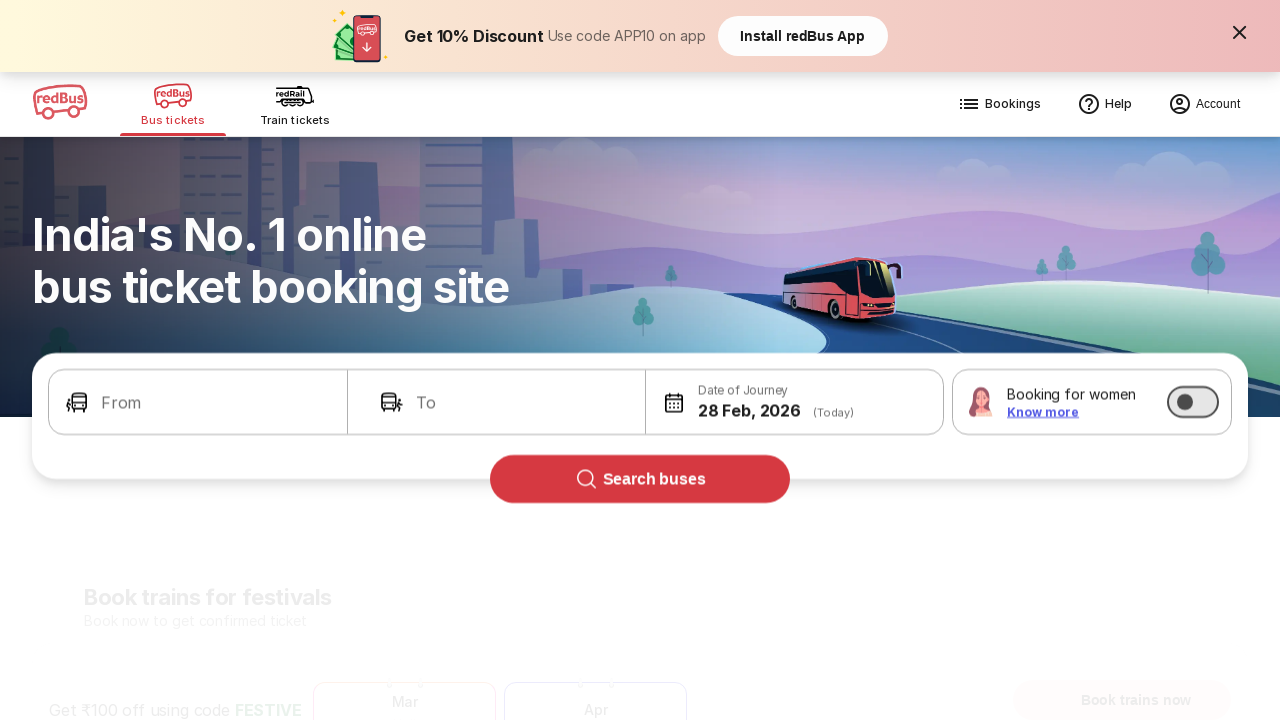

Retrieved page title: 'Bus Booking Online and Train Tickets at Lowest Price - redBus'
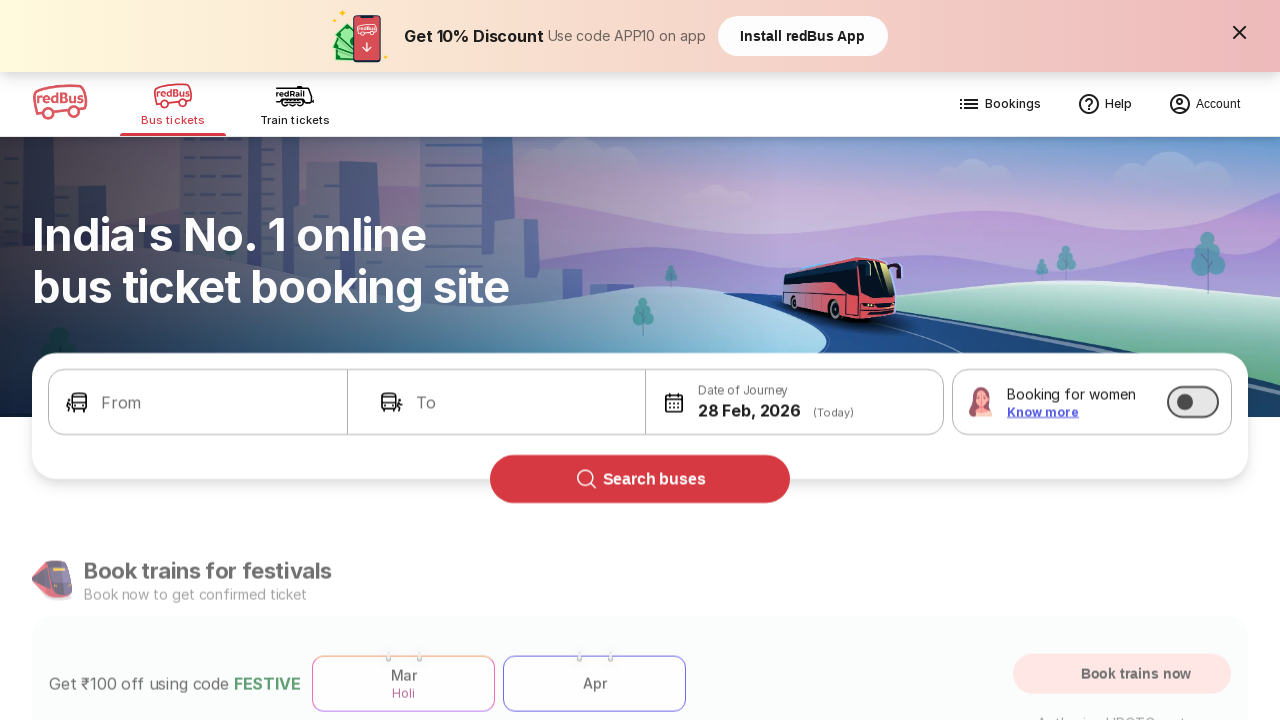

Verified page title contains 'redBus' or 'Bus' — assertion passed
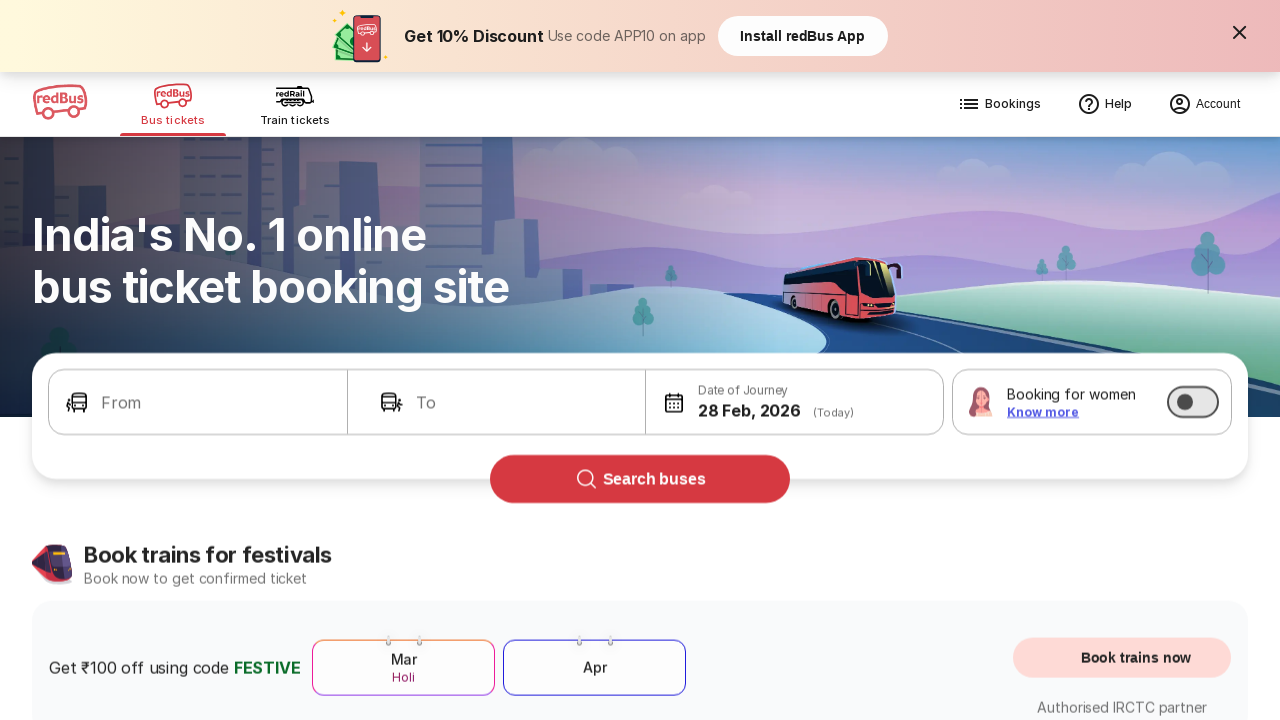

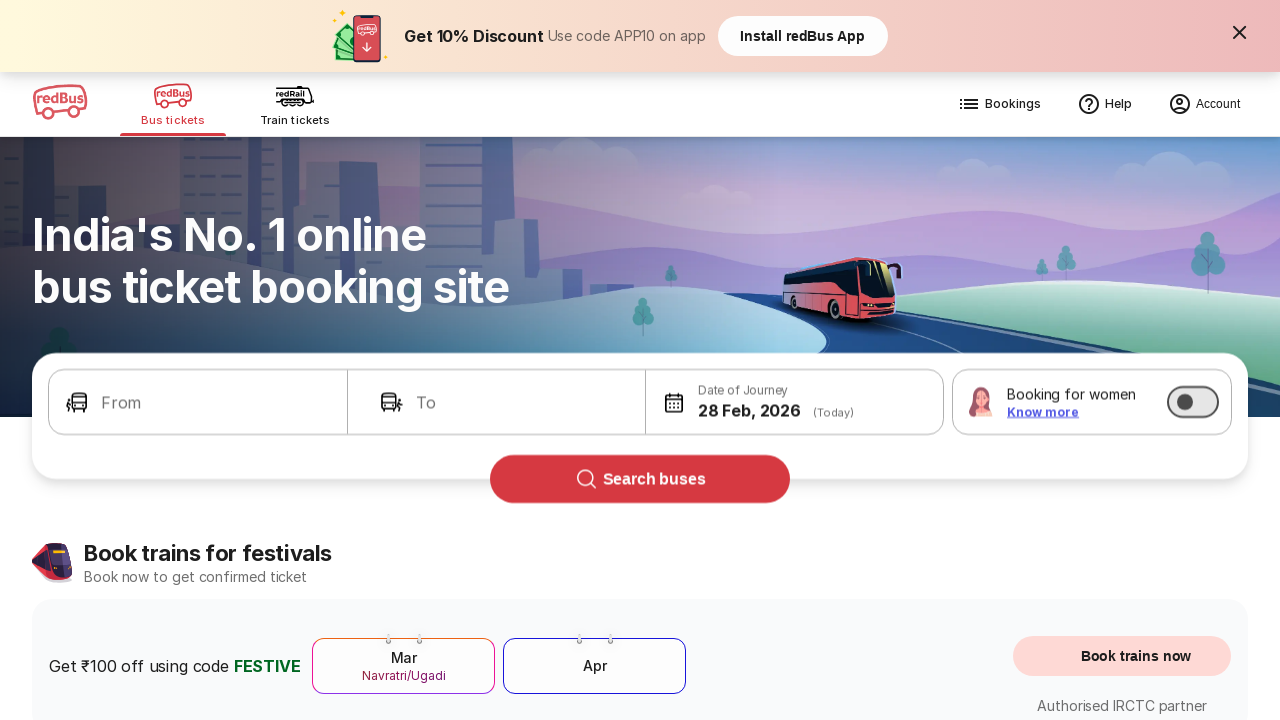